Tests a form enrollment by filling in name and email fields, and interacting with a country flag selector

Starting URL: https://formtesting-qvhi.vercel.app/

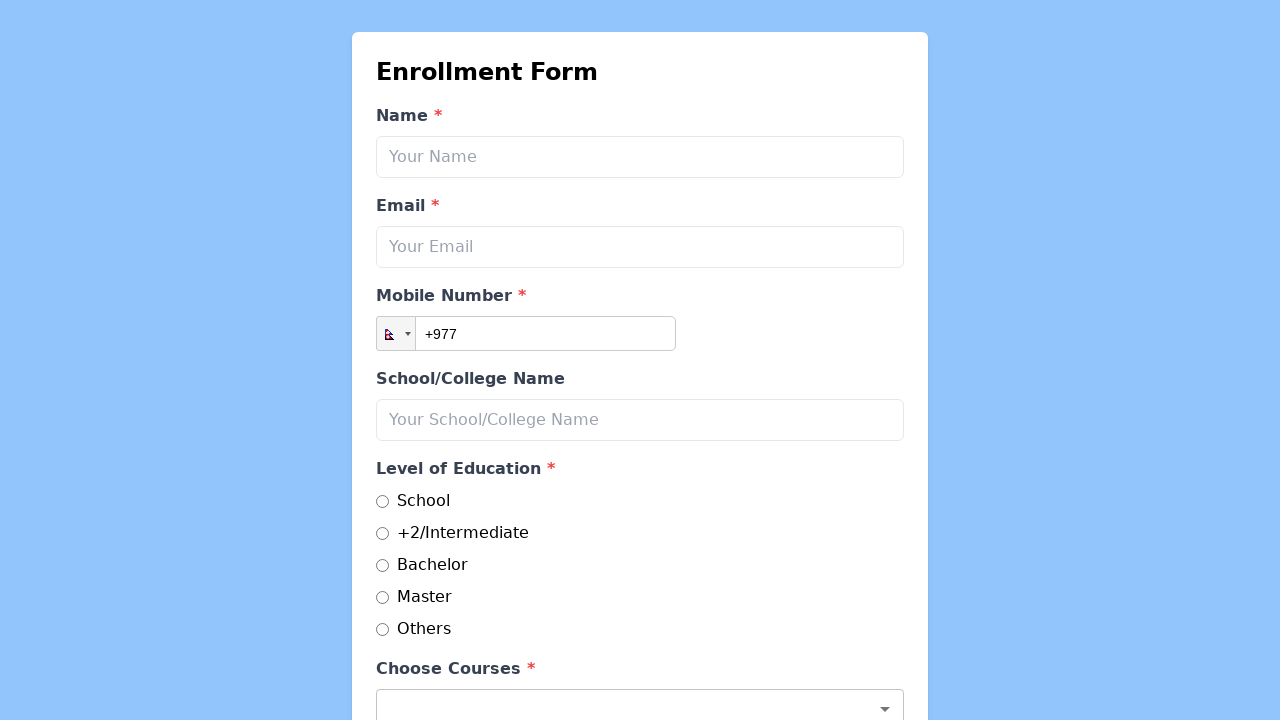

Filled name field with 'John Martinez' on #name
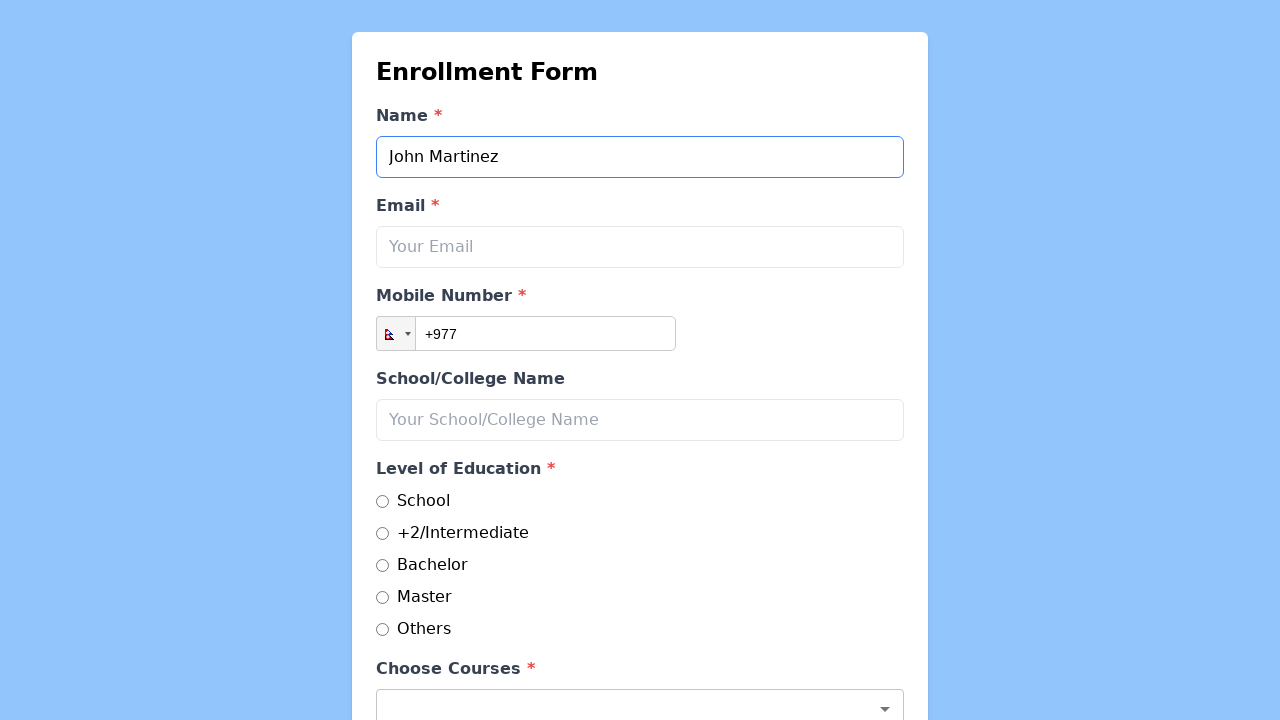

Filled email field with 'john.martinez@example.com' on #email
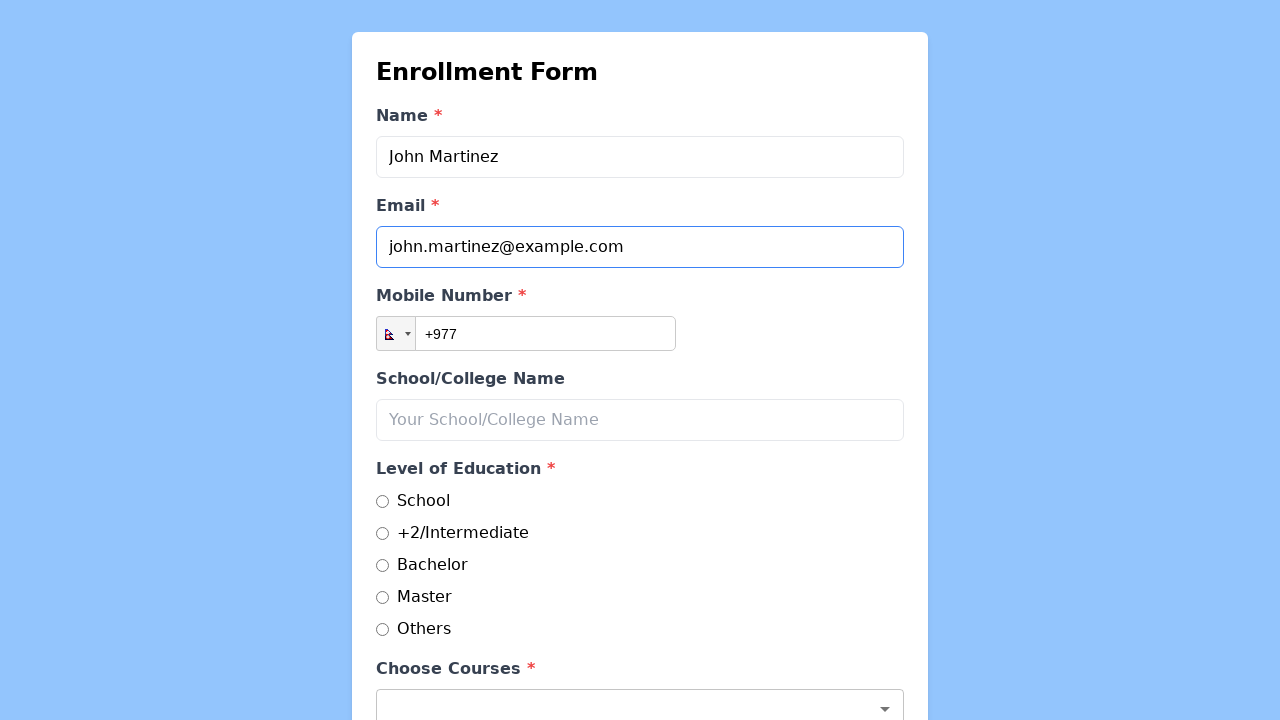

Clicked country flag selector at (396, 334) on .selected-flag
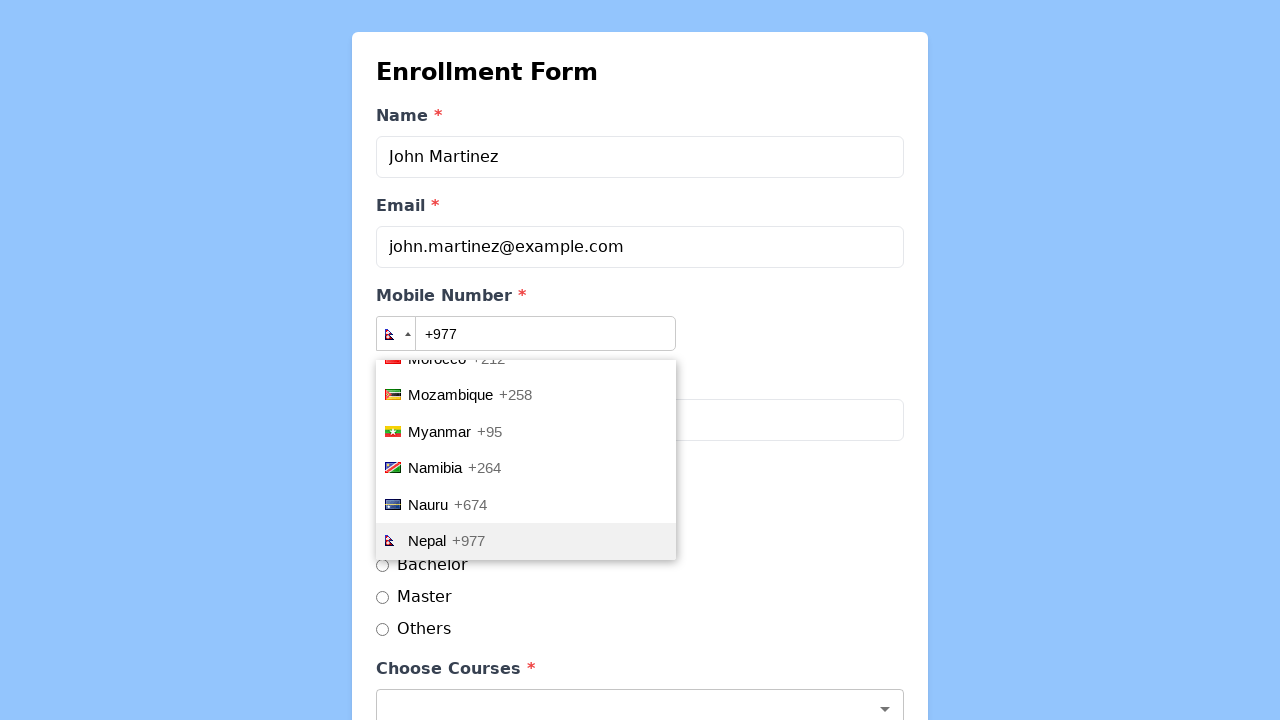

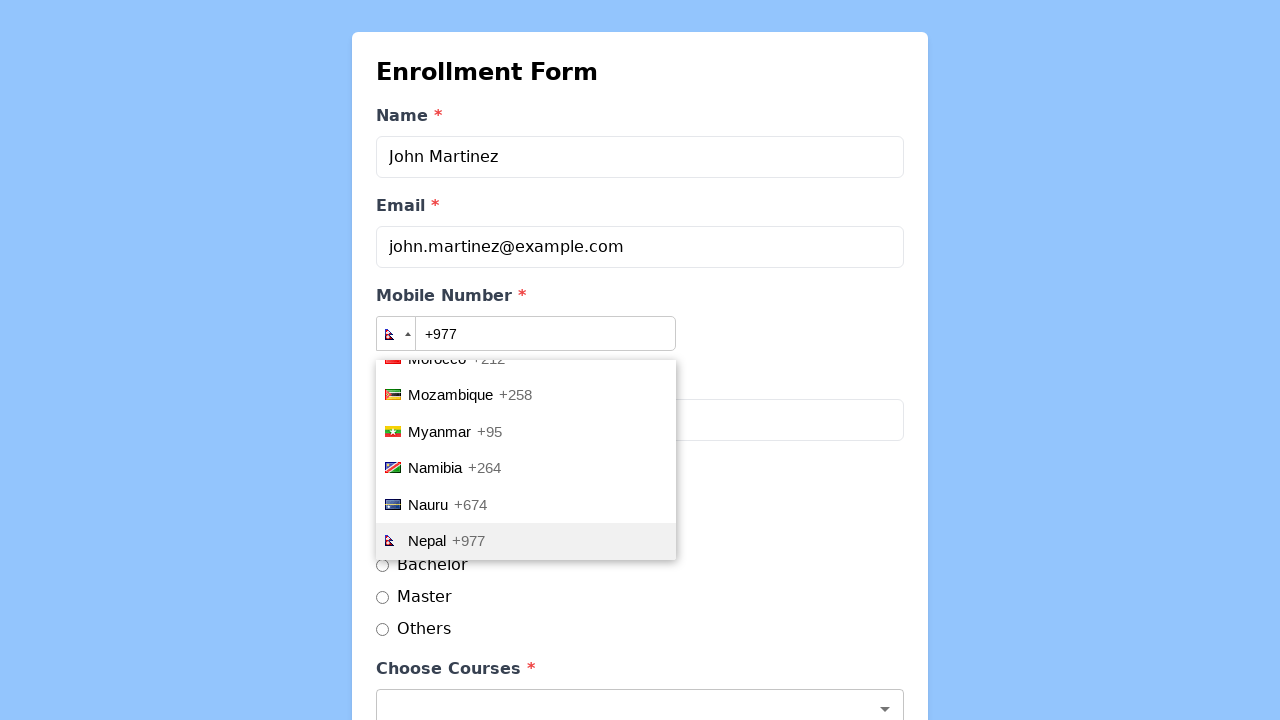